Navigates to a GitHub profile, clicks on Repositories tab, selects a specific repository, and verifies the correct repository is displayed

Starting URL: https://github.com/LuizHenriqueVitorino

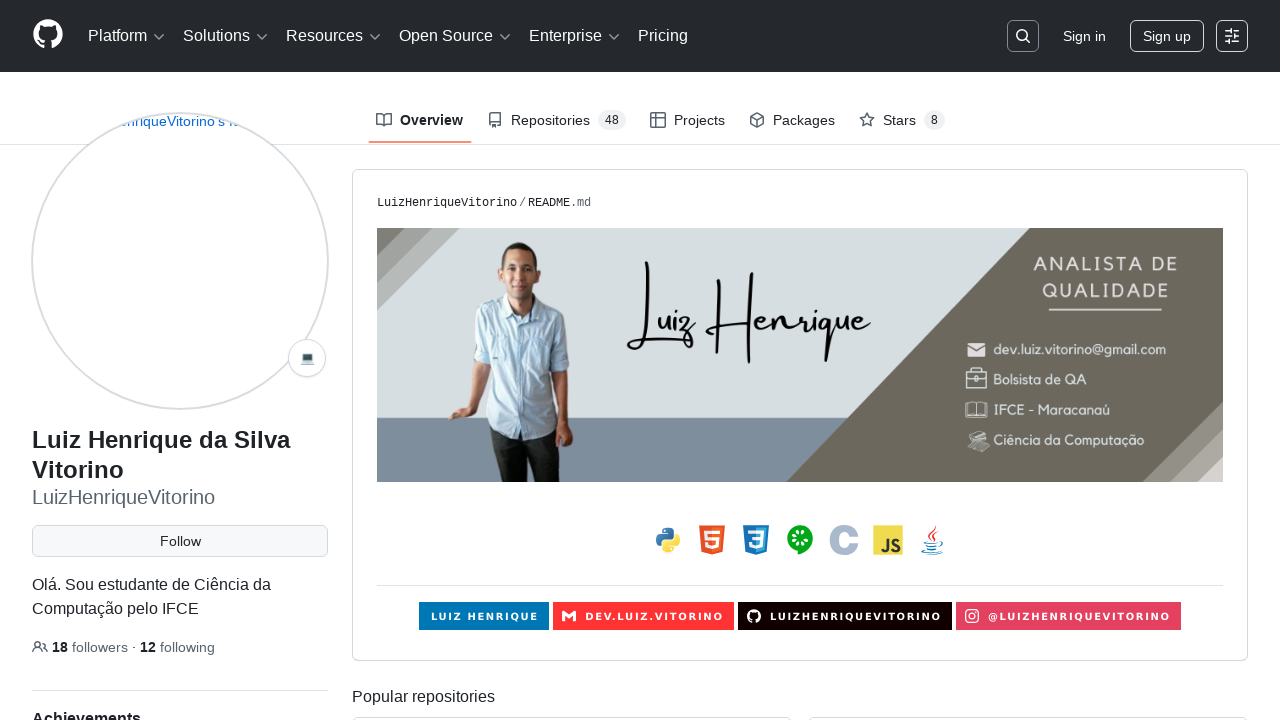

GitHub profile page loaded with navigation elements visible
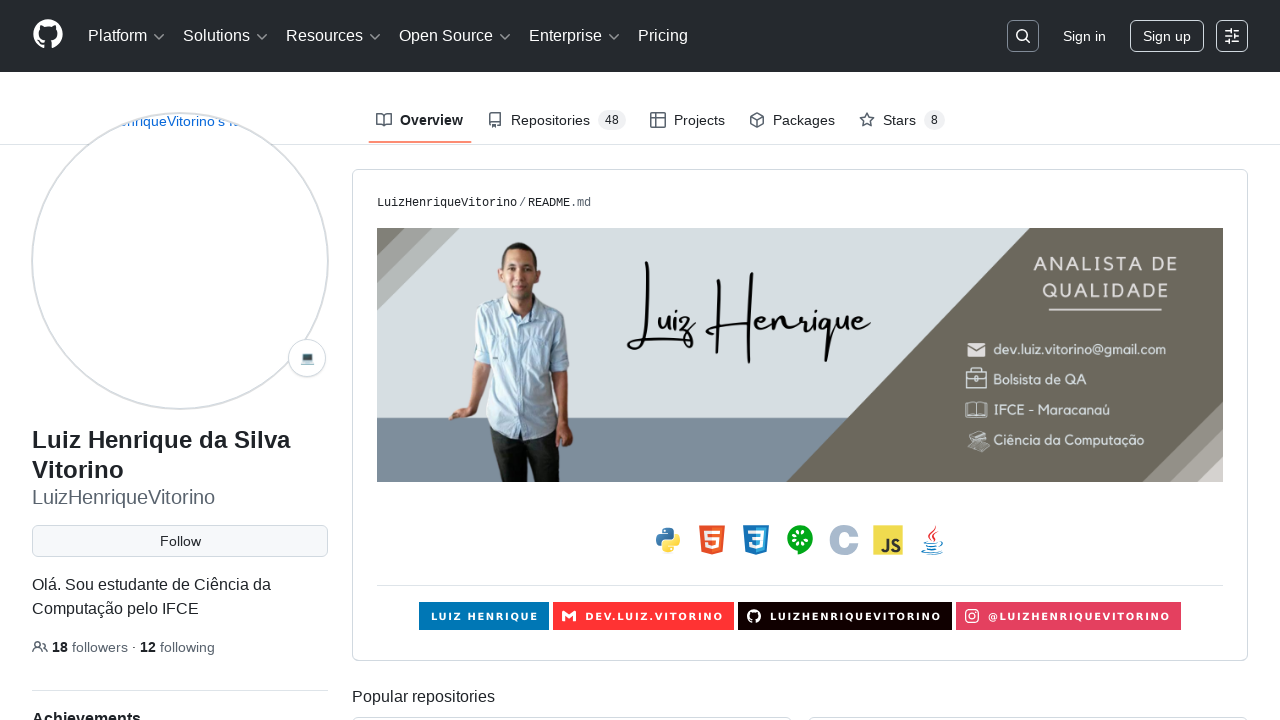

Clicked on Repositories tab at (556, 120) on a:has-text('Repositories'), [data-tab-item='repositories']
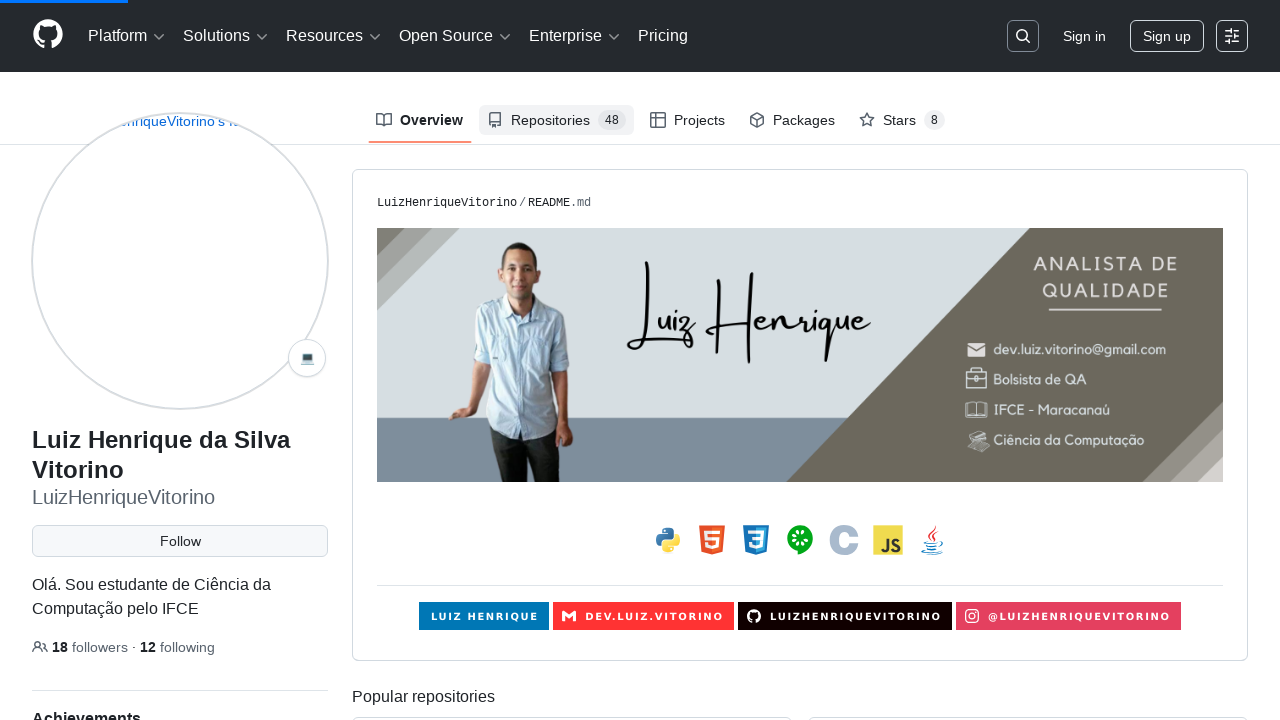

Repositories list loaded successfully
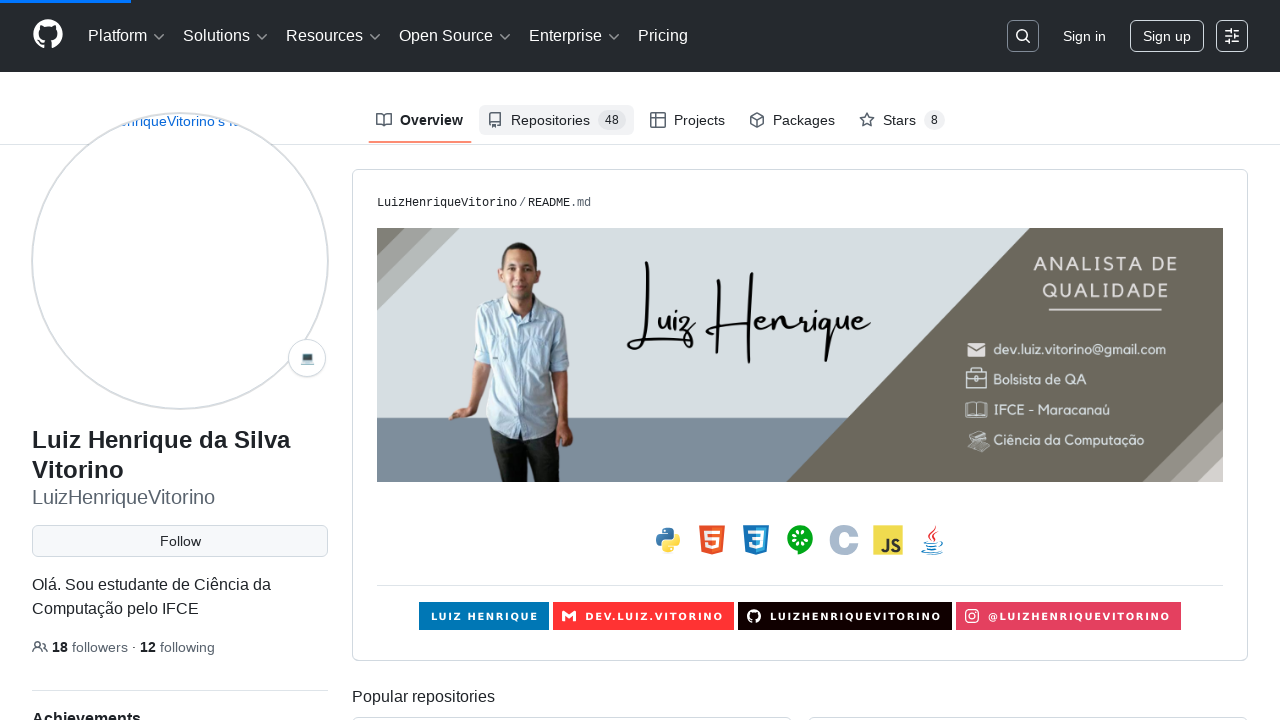

Clicked on 'python-selenium-notas-de-aula' repository at (500, 360) on a:has-text('python-selenium-notas-de-aula')
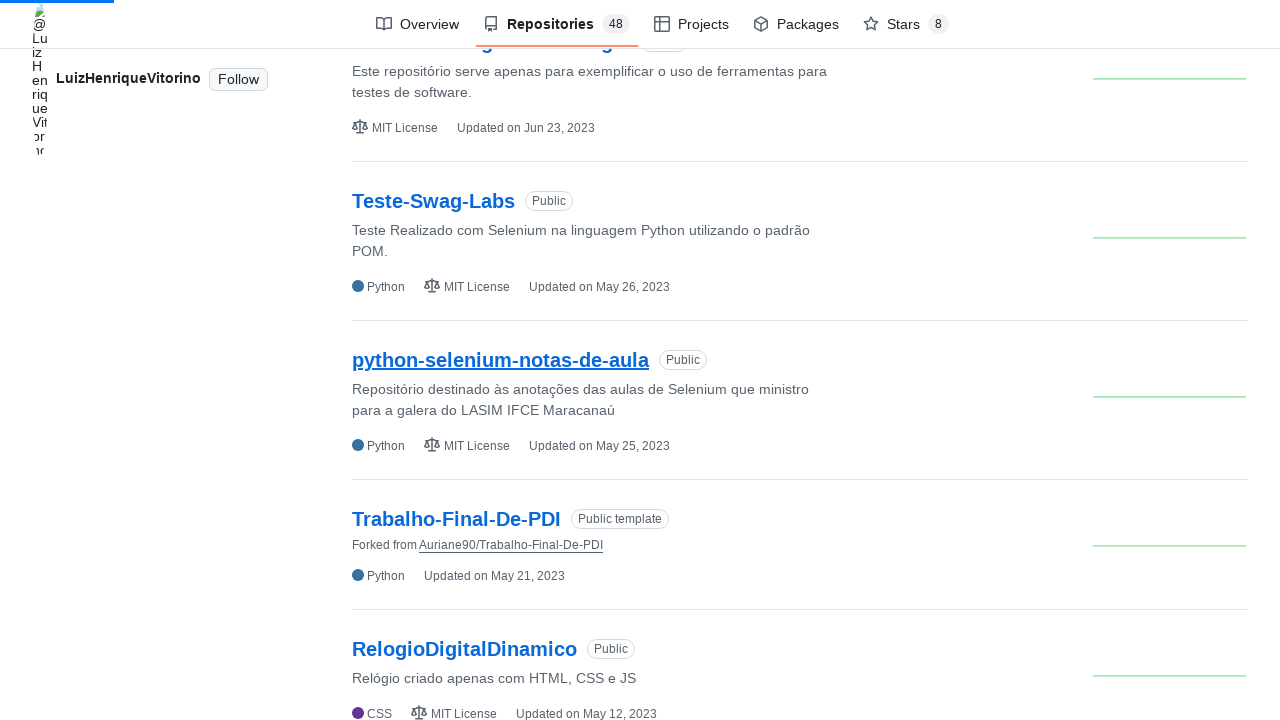

Navigated to python-selenium-notas-de-aula repository page
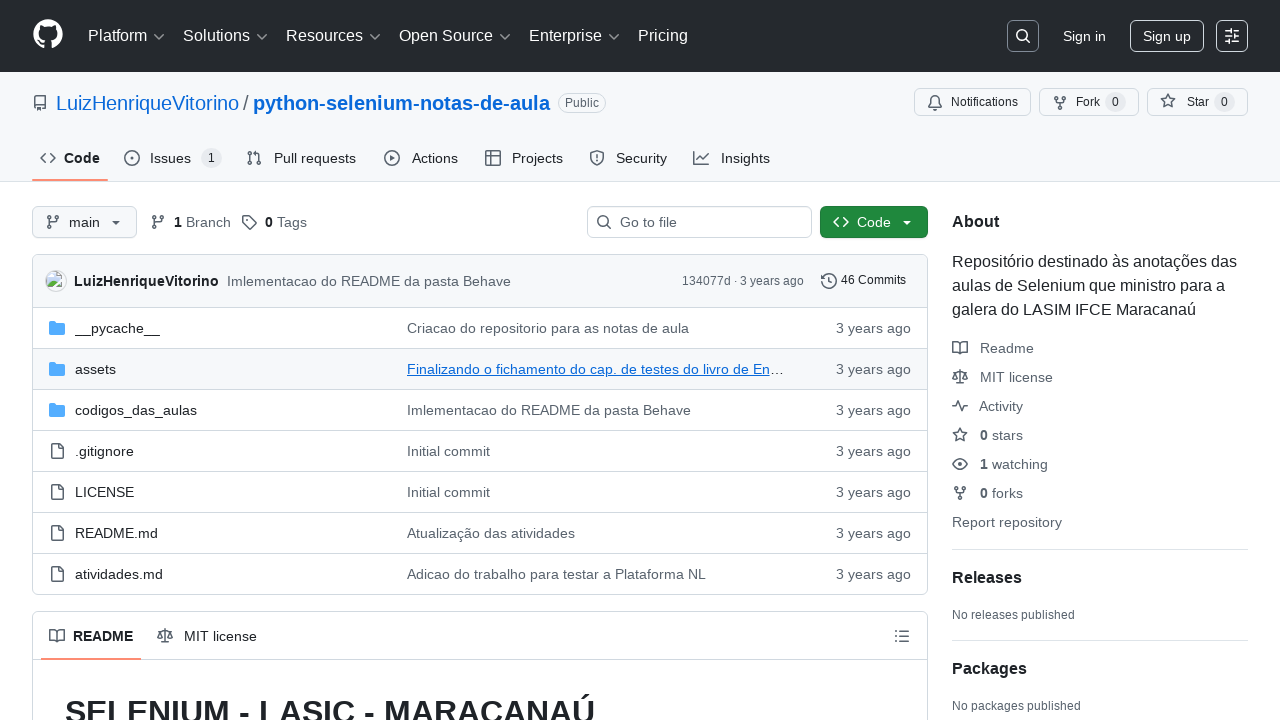

Verified correct repository is displayed in URL
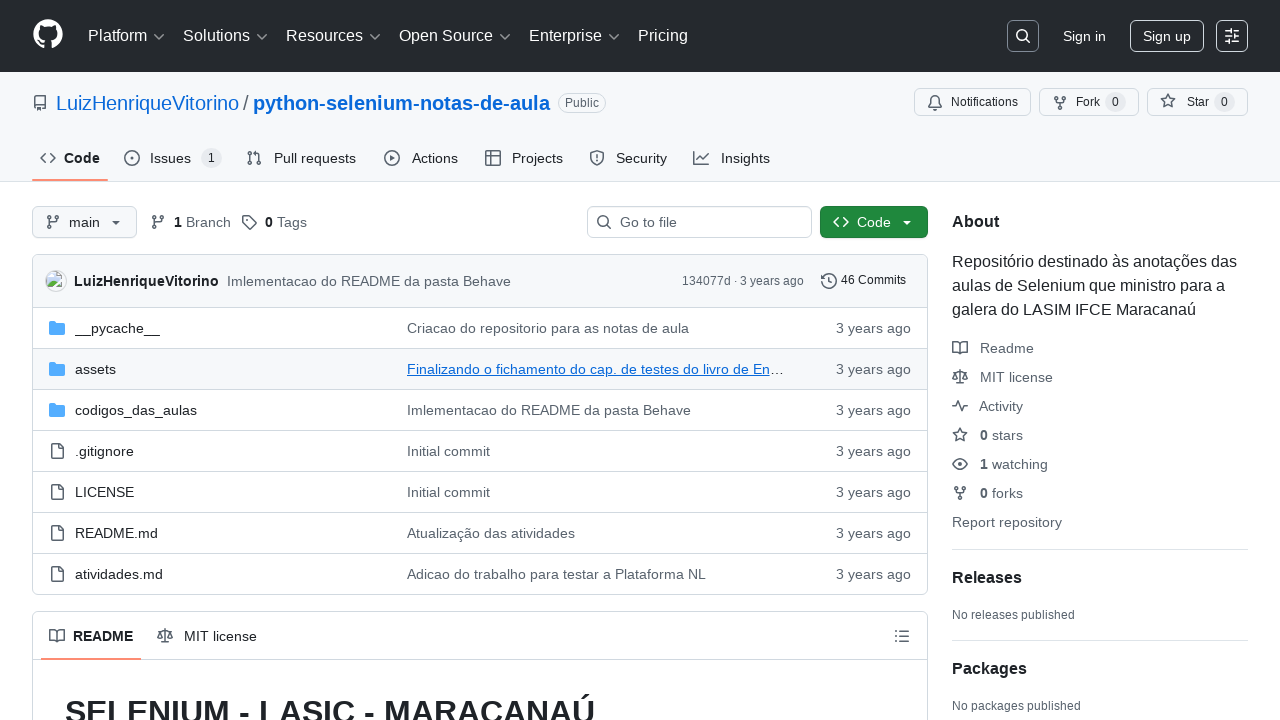

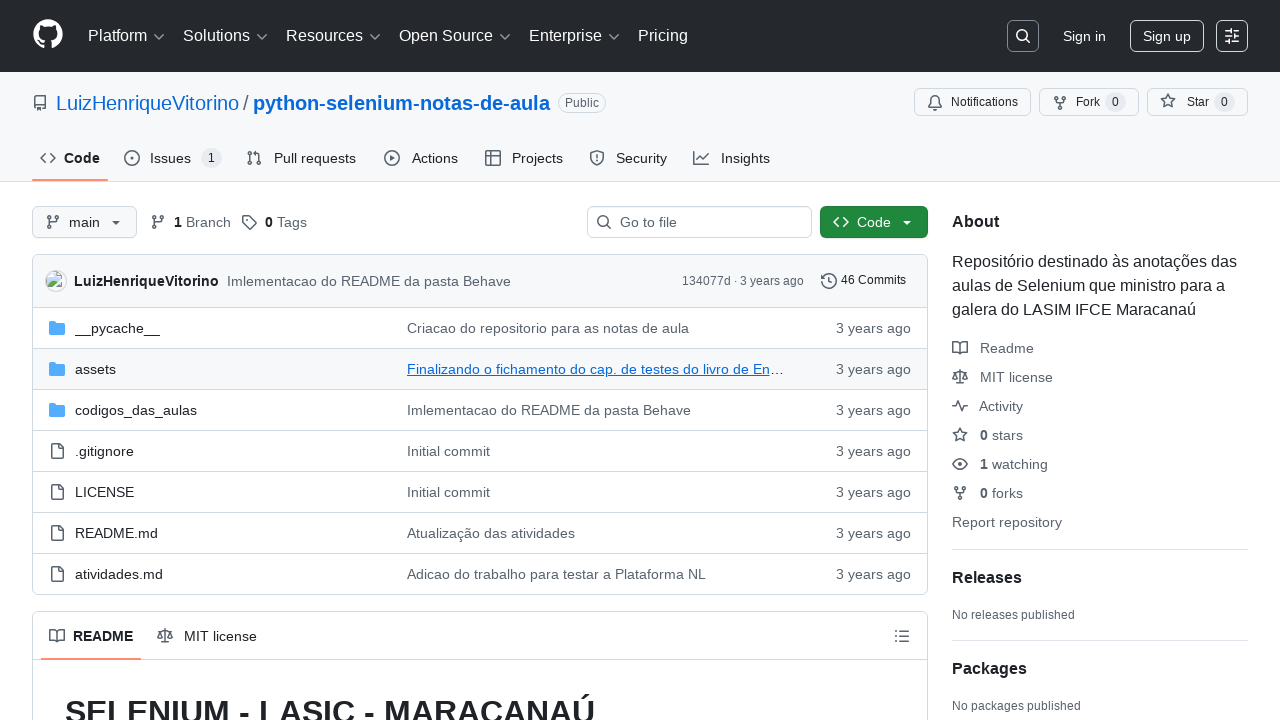